Tests a todo application by adding multiple todo items to the list

Starting URL: https://example.cypress.io/todo

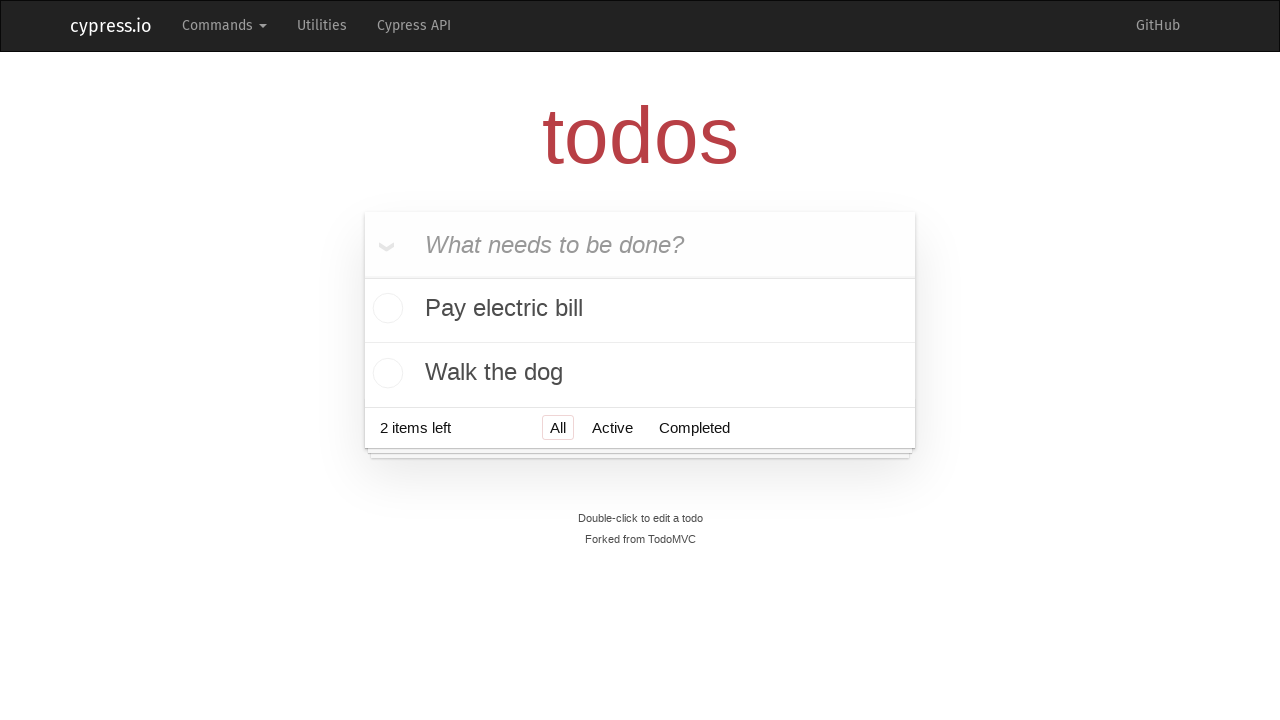

Filled todo input field with 'Visit Paris' on .new-todo
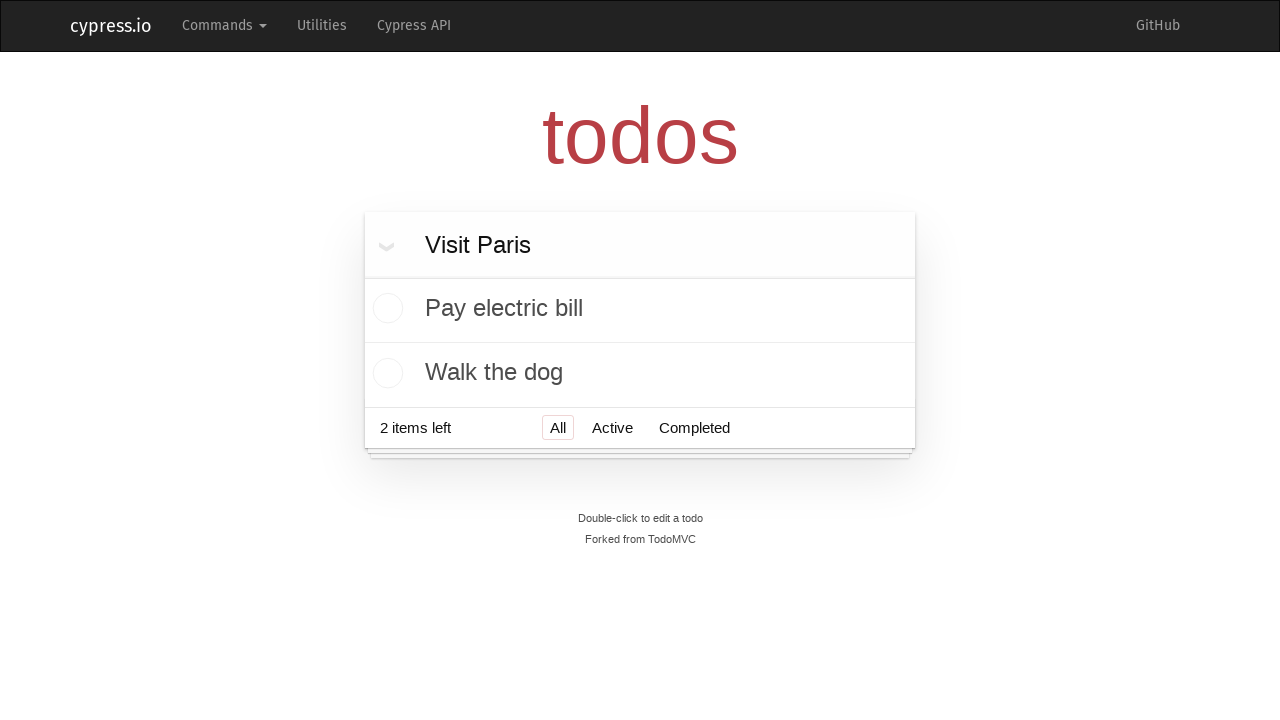

Pressed Enter to add todo item 'Visit Paris' to the list on .new-todo
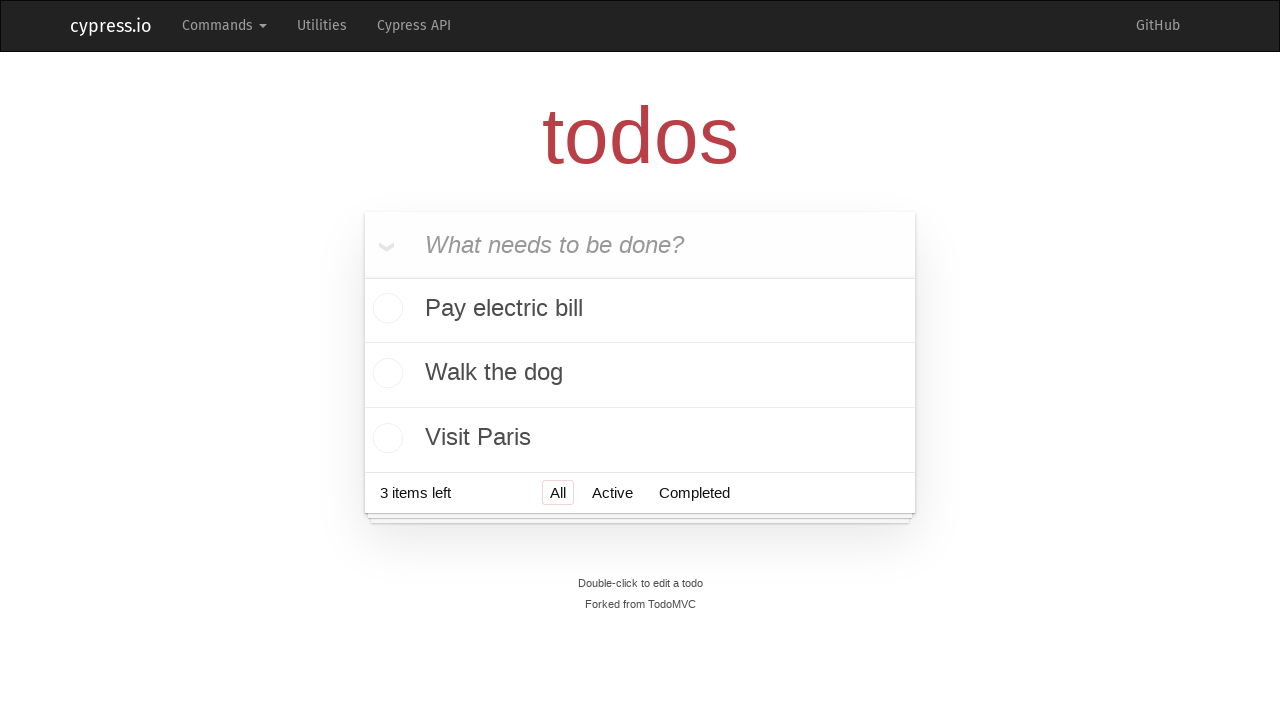

Filled todo input field with 'Visit Prague' on .new-todo
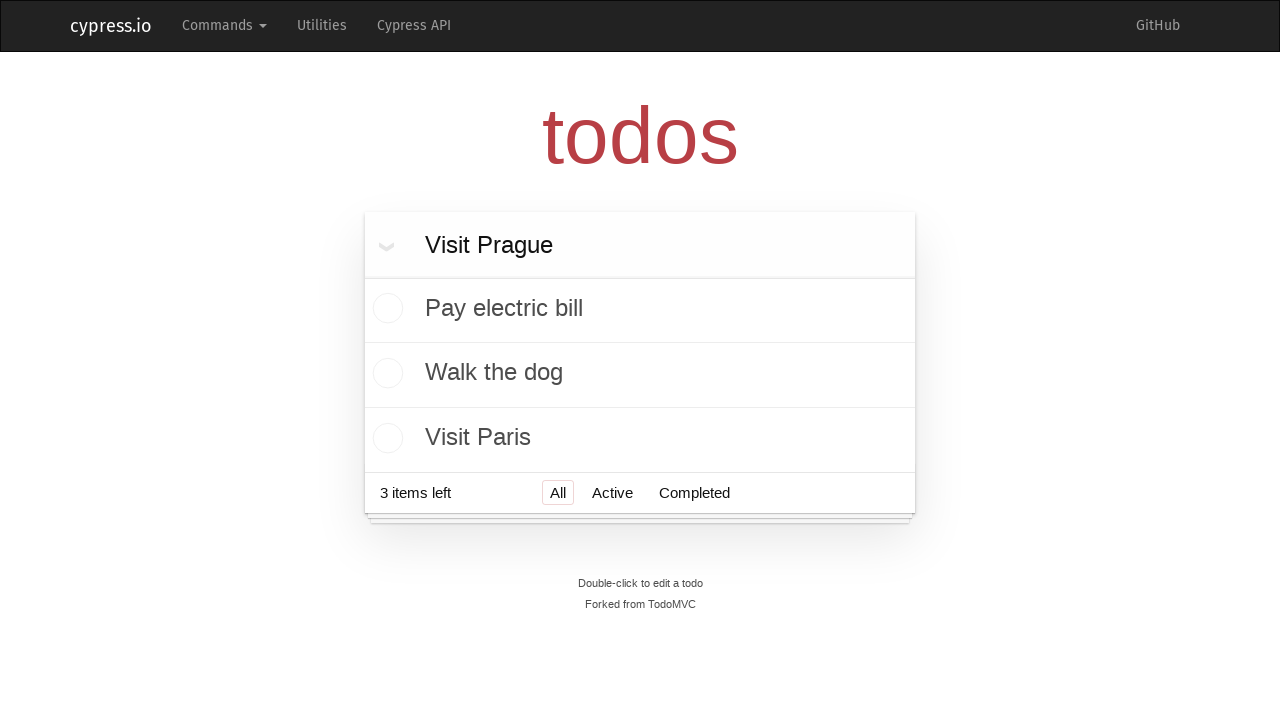

Pressed Enter to add todo item 'Visit Prague' to the list on .new-todo
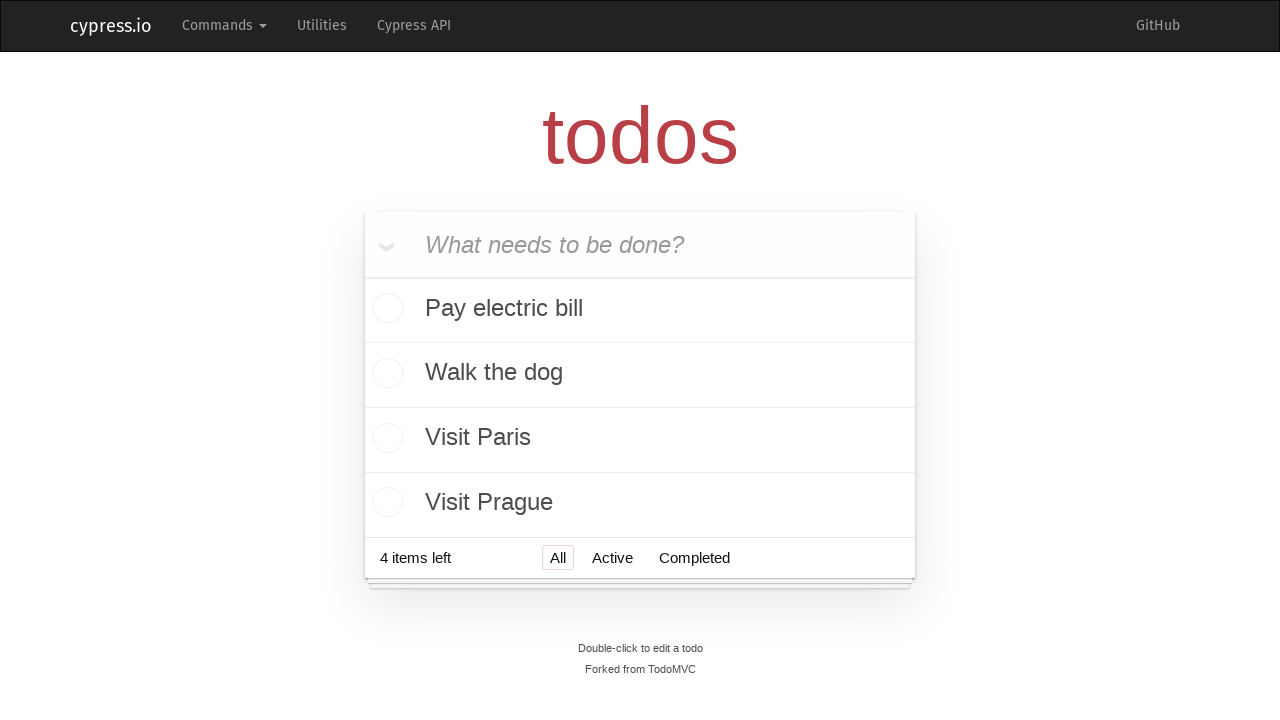

Filled todo input field with 'Visit London' on .new-todo
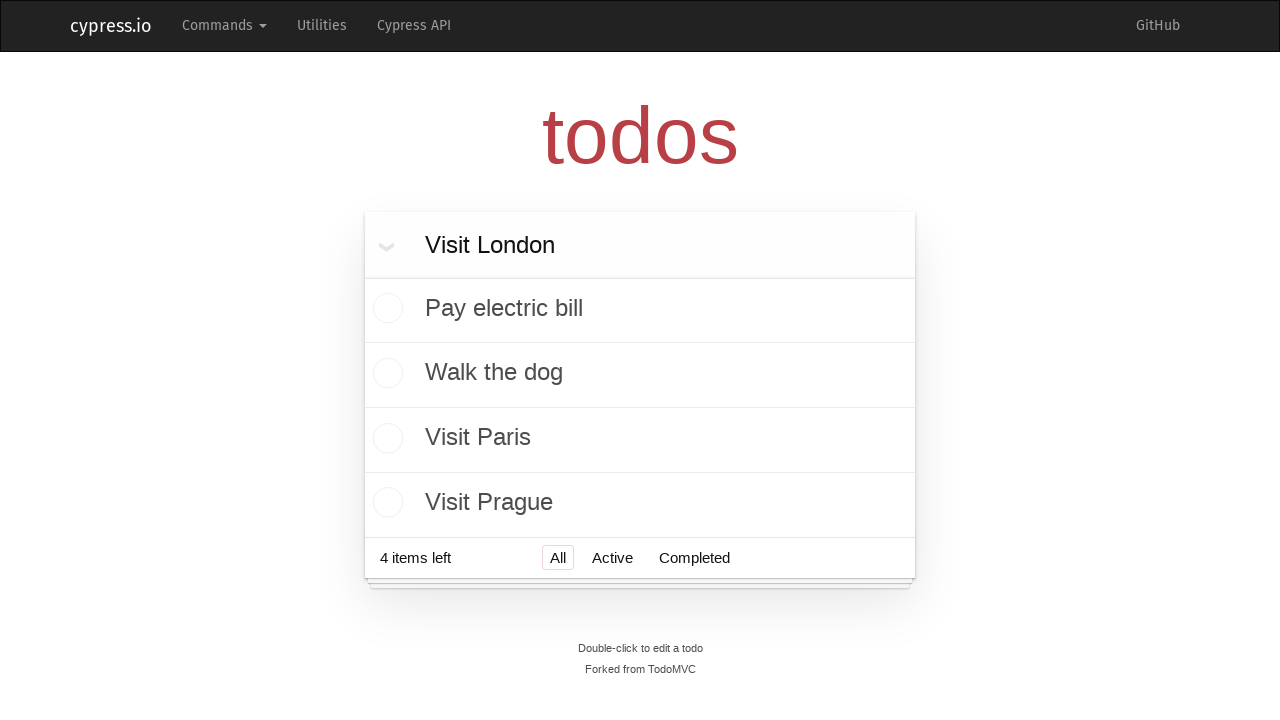

Pressed Enter to add todo item 'Visit London' to the list on .new-todo
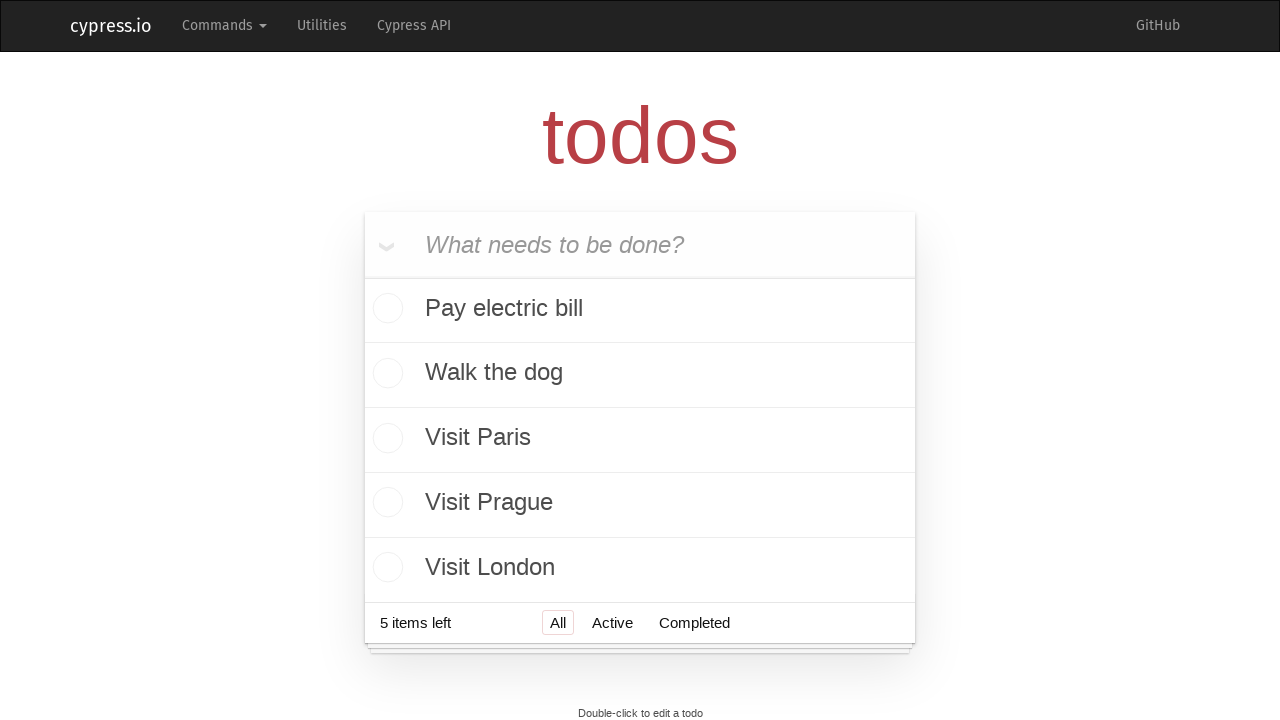

Filled todo input field with 'Visit New York' on .new-todo
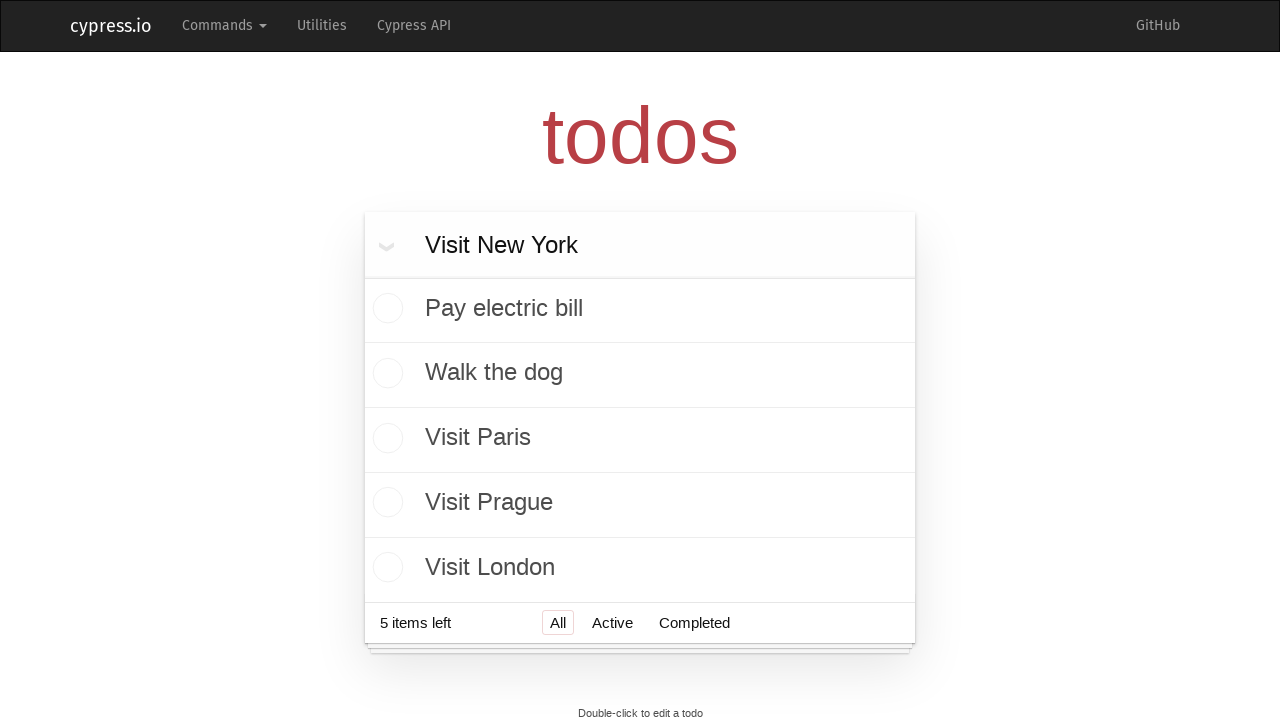

Pressed Enter to add todo item 'Visit New York' to the list on .new-todo
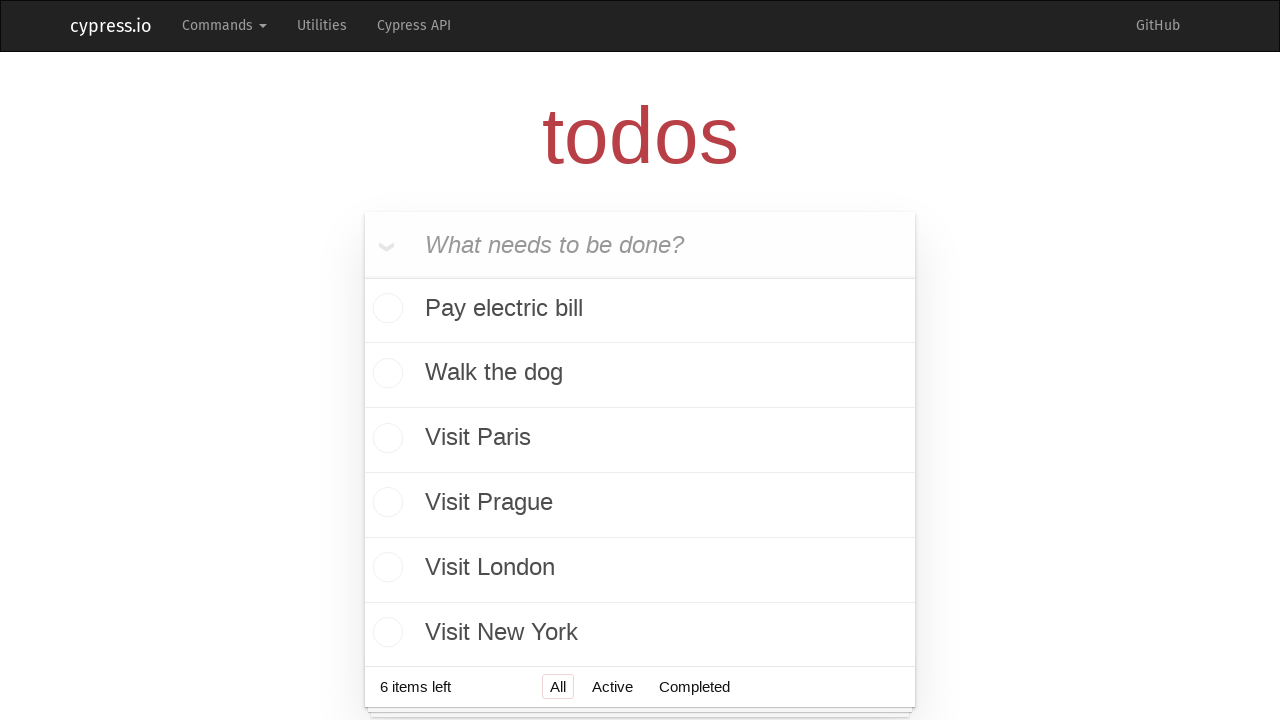

Filled todo input field with 'Visit Belgrade' on .new-todo
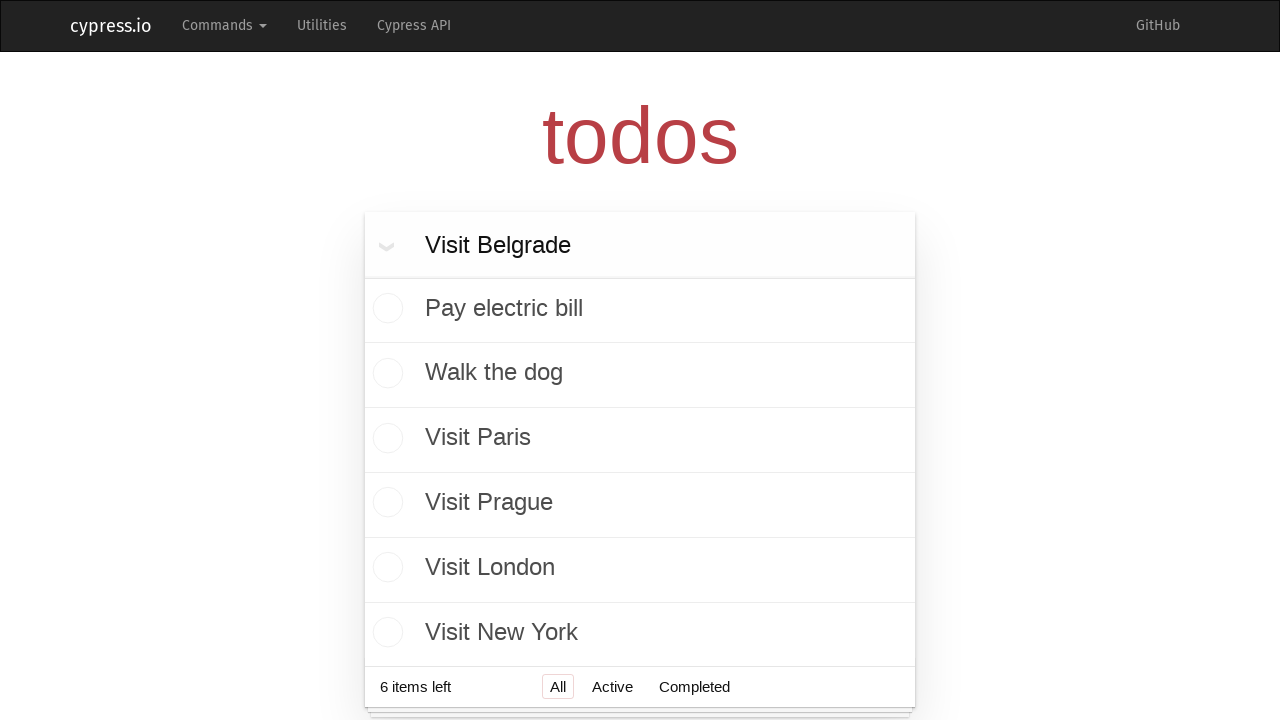

Pressed Enter to add todo item 'Visit Belgrade' to the list on .new-todo
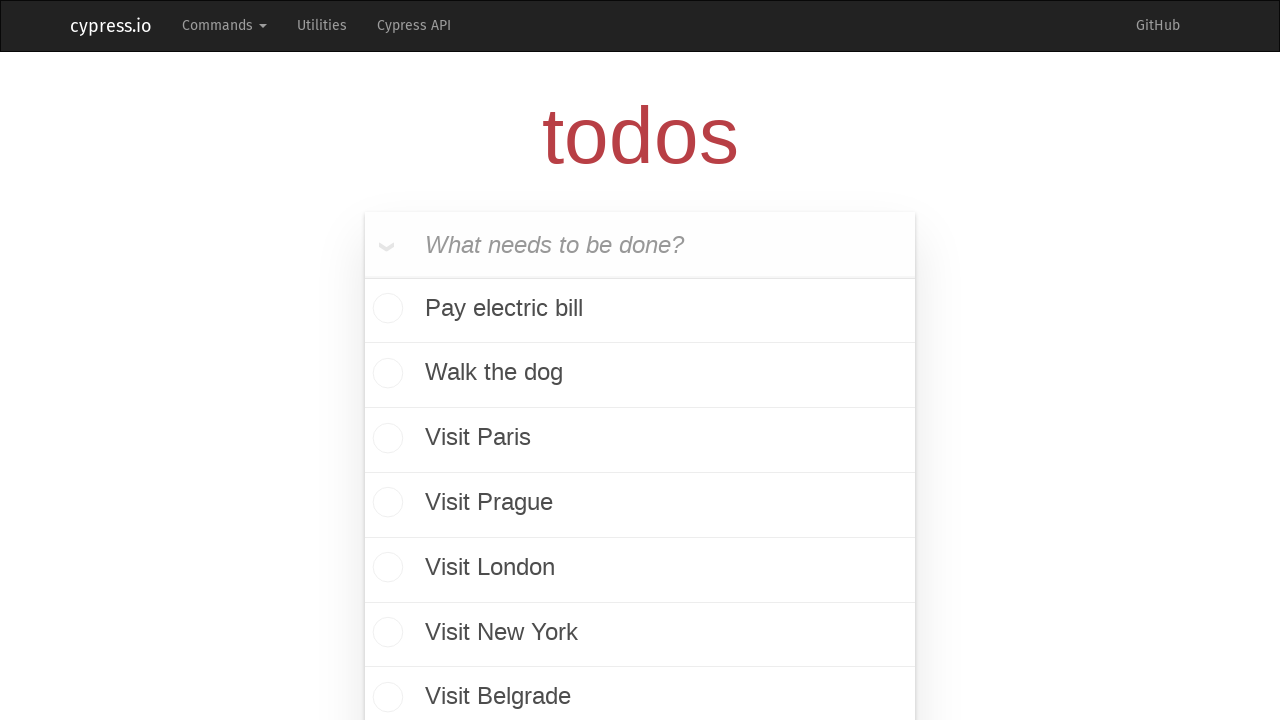

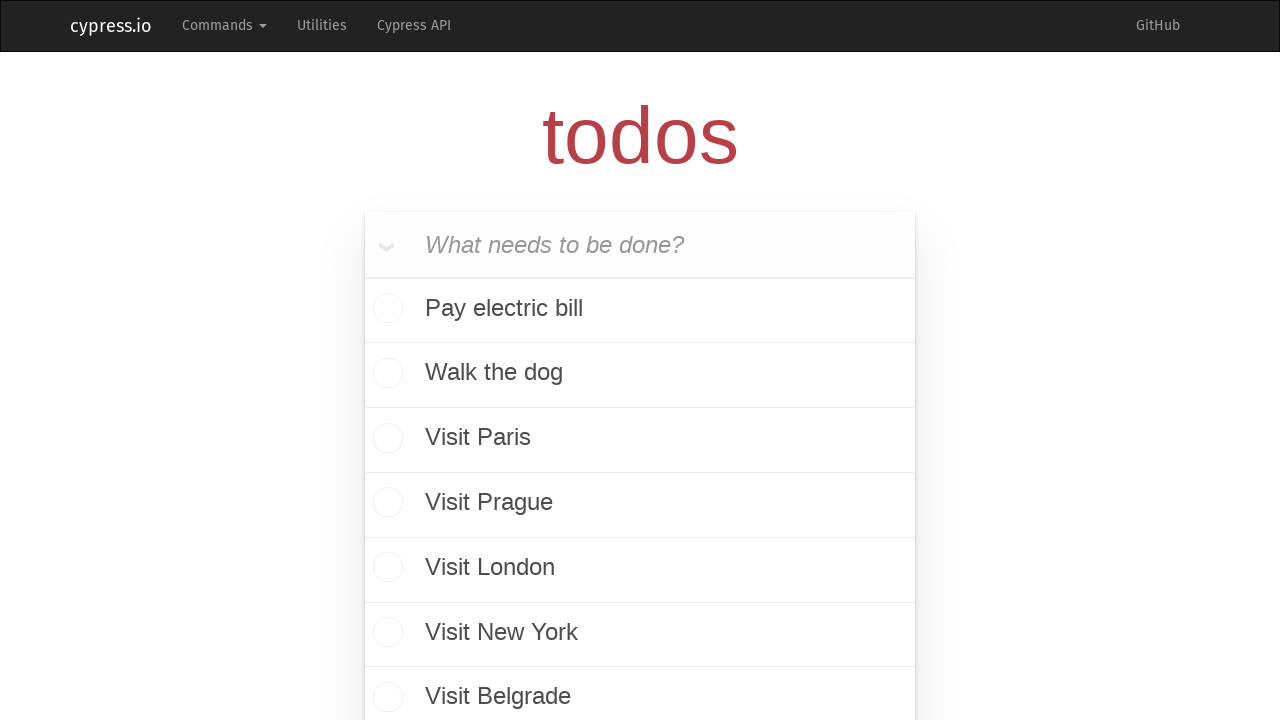